Tests file download functionality by clicking on a download link and verifying the file downloads successfully

Starting URL: https://testcenter.techproeducation.com/index.php?page=file-download

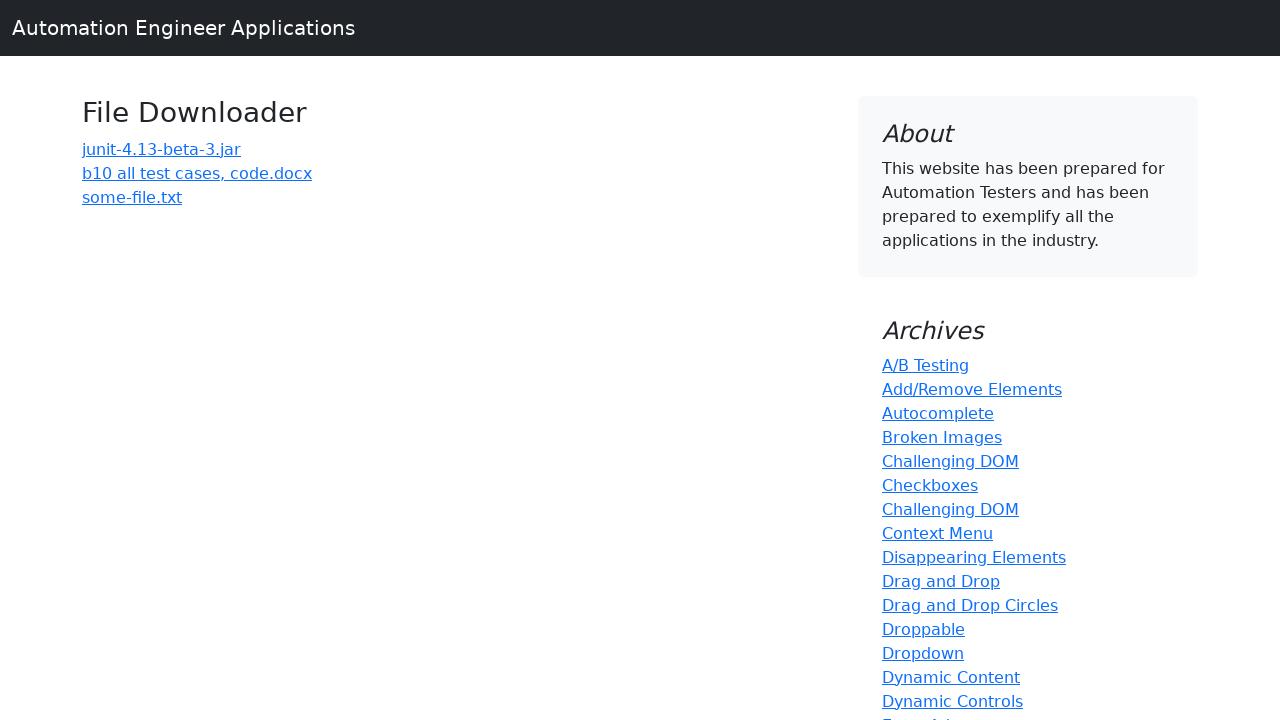

Clicked on the file download link 'b10 all test cases, code.docx' at (197, 173) on text='b10 all test cases, code.docx'
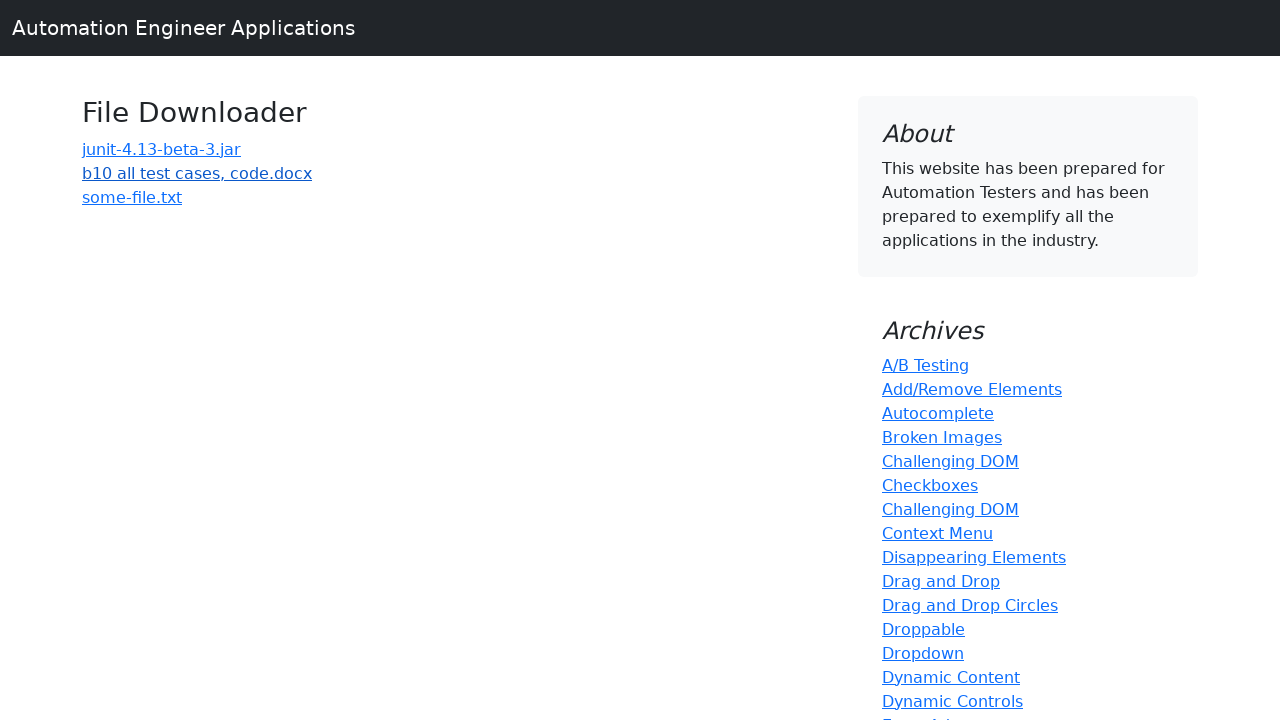

Clicked download link and intercepted download event at (197, 173) on text='b10 all test cases, code.docx'
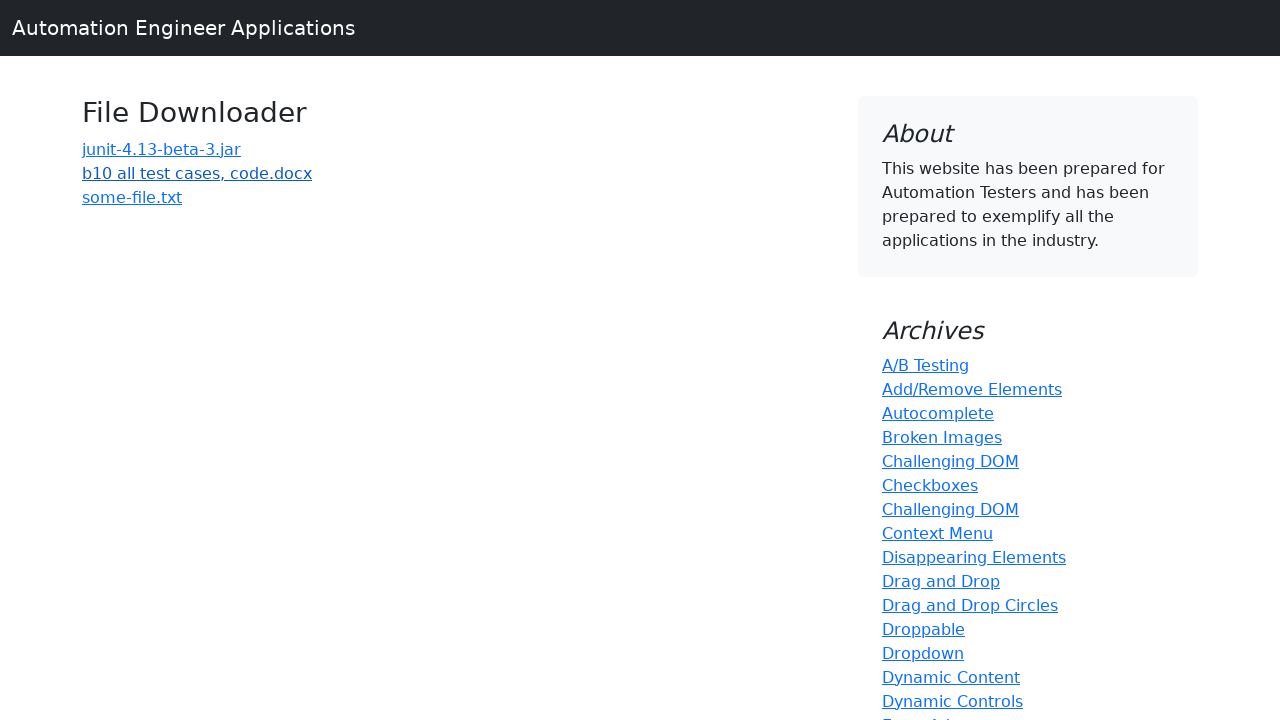

File download completed successfully
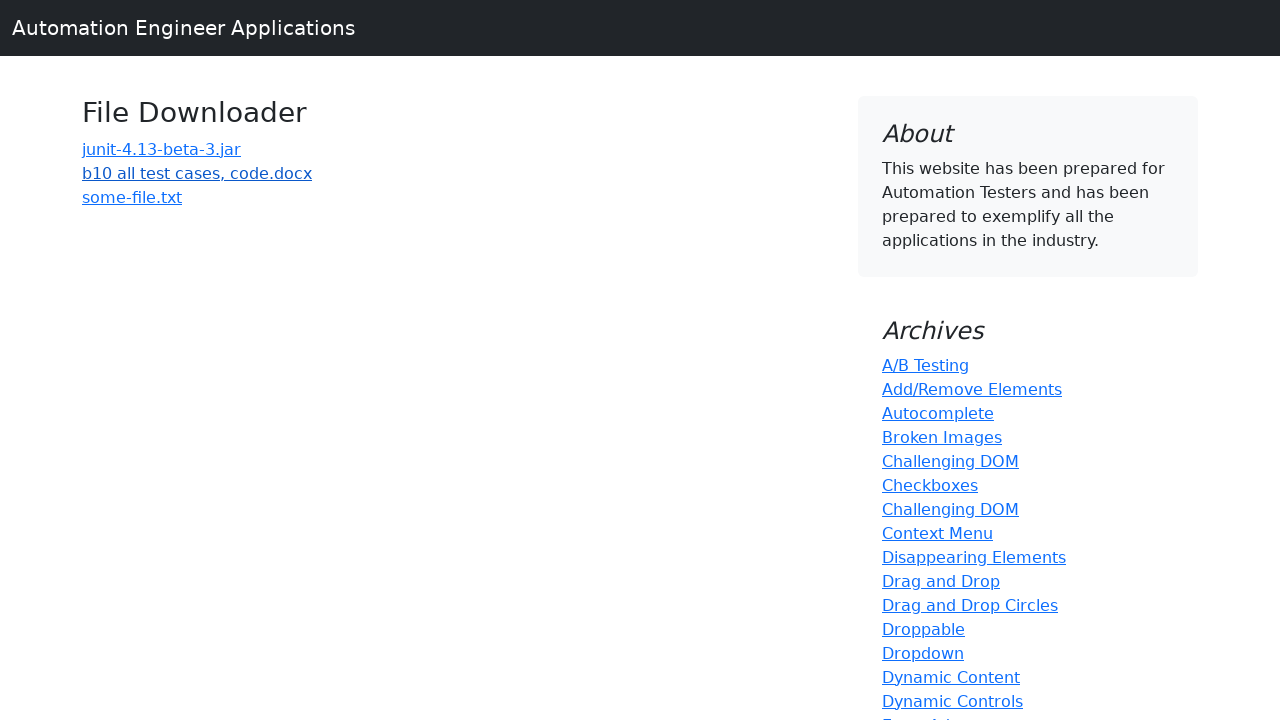

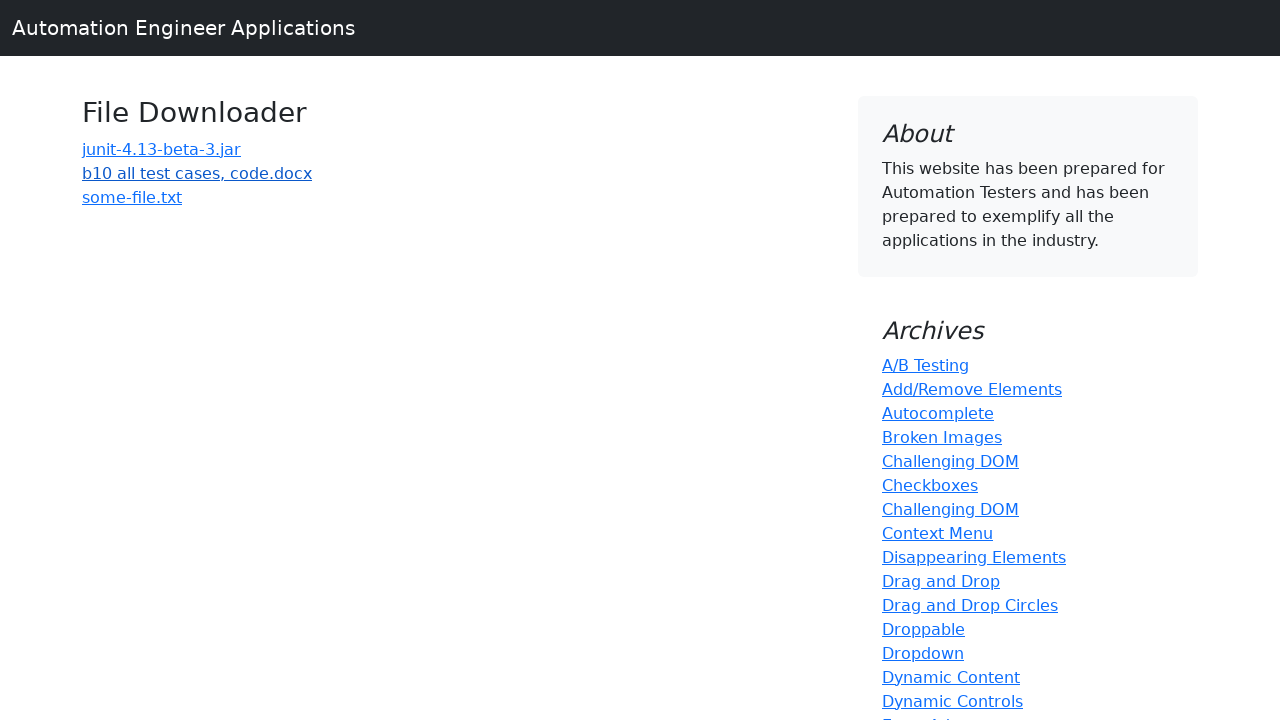